Tests Python.org search functionality by entering "pycon" in the search box and verifying results are displayed

Starting URL: http://www.python.org

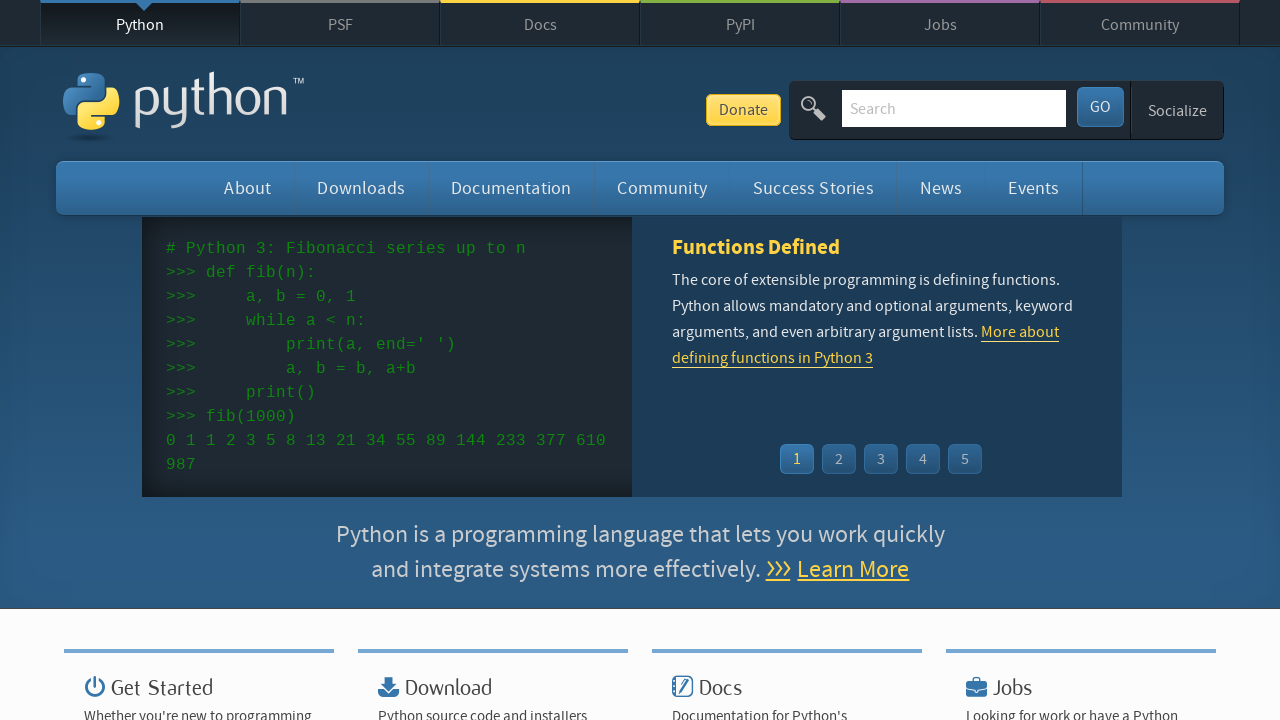

Verified 'Python' is in the page title
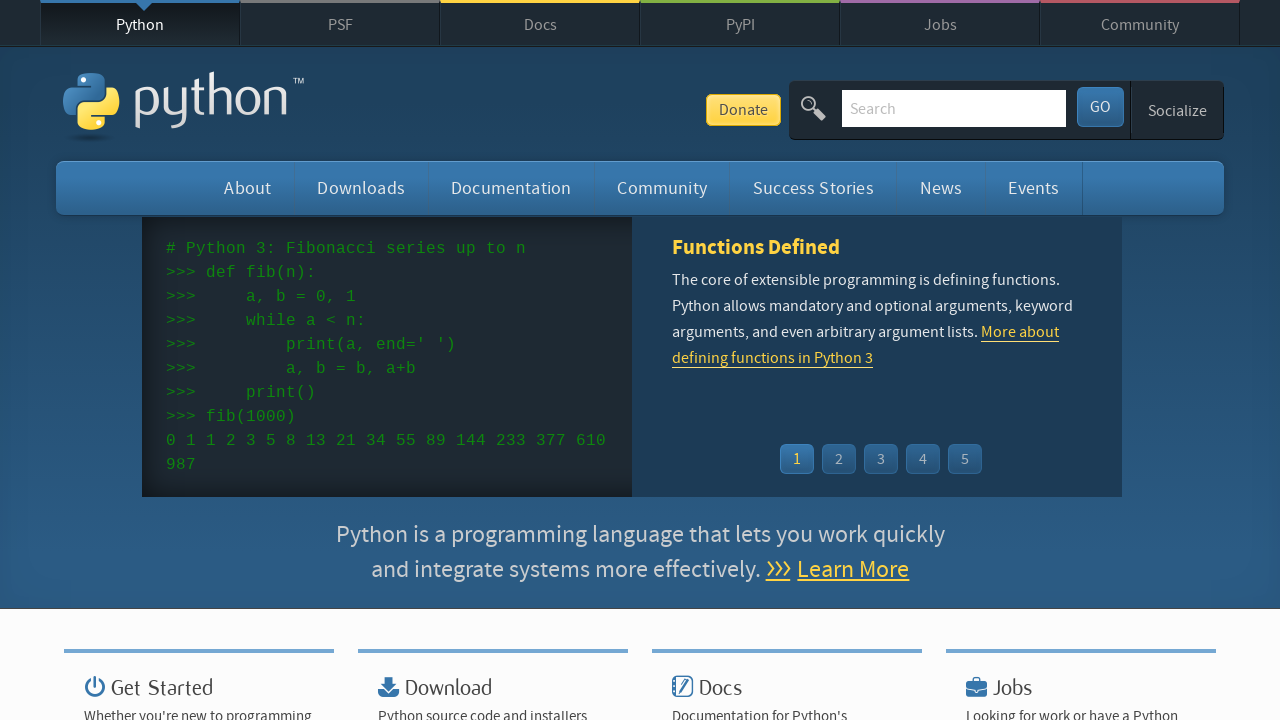

Cleared the search input field on input[name='q']
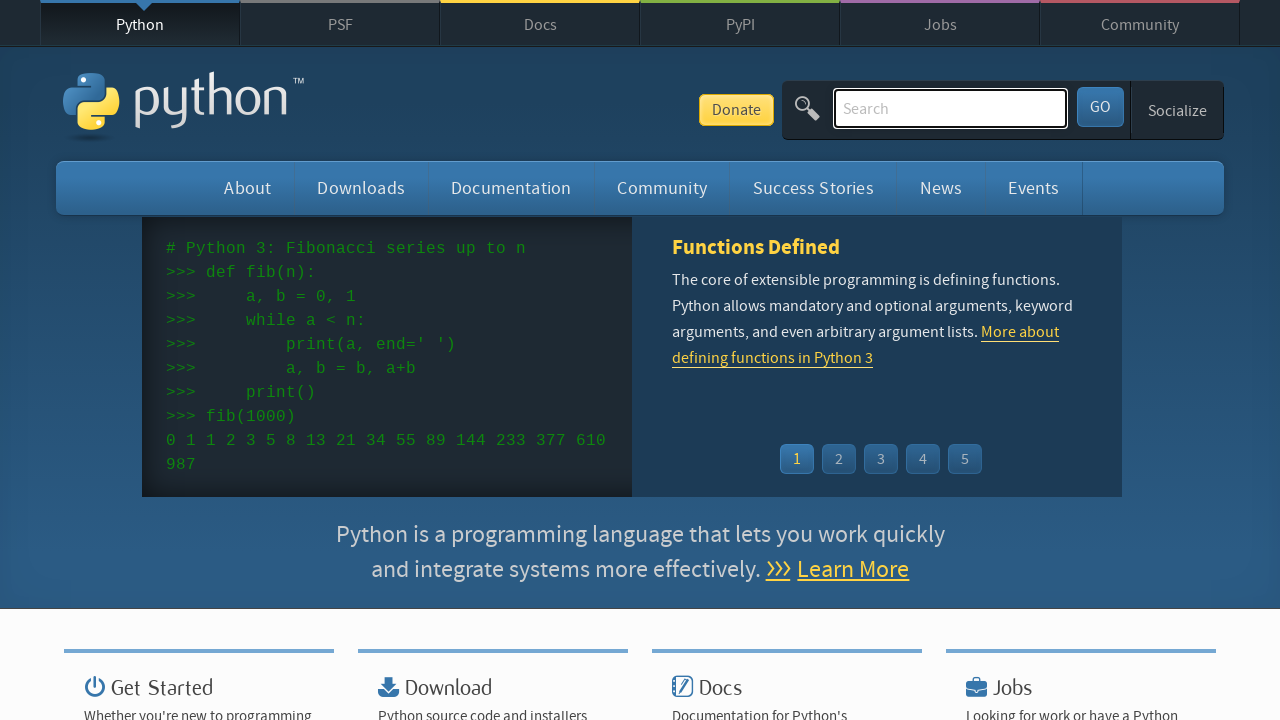

Entered 'pycon' in the search box on input[name='q']
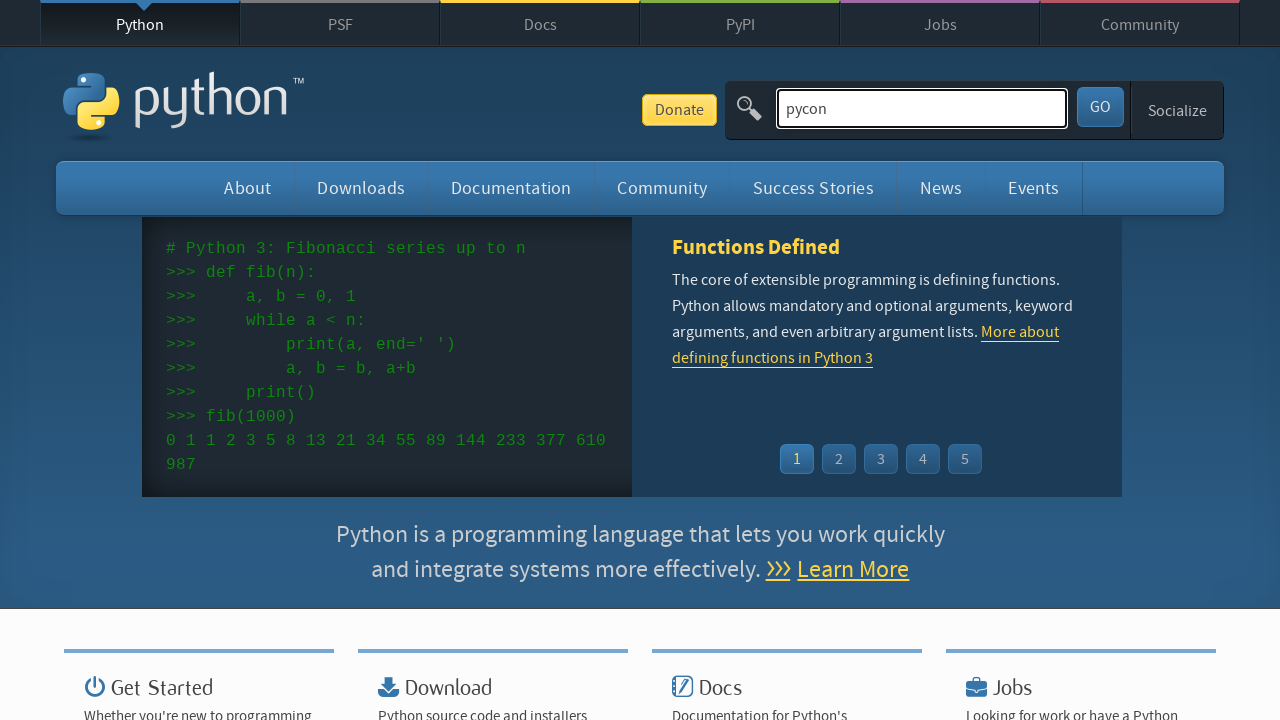

Pressed Enter to submit the search query on input[name='q']
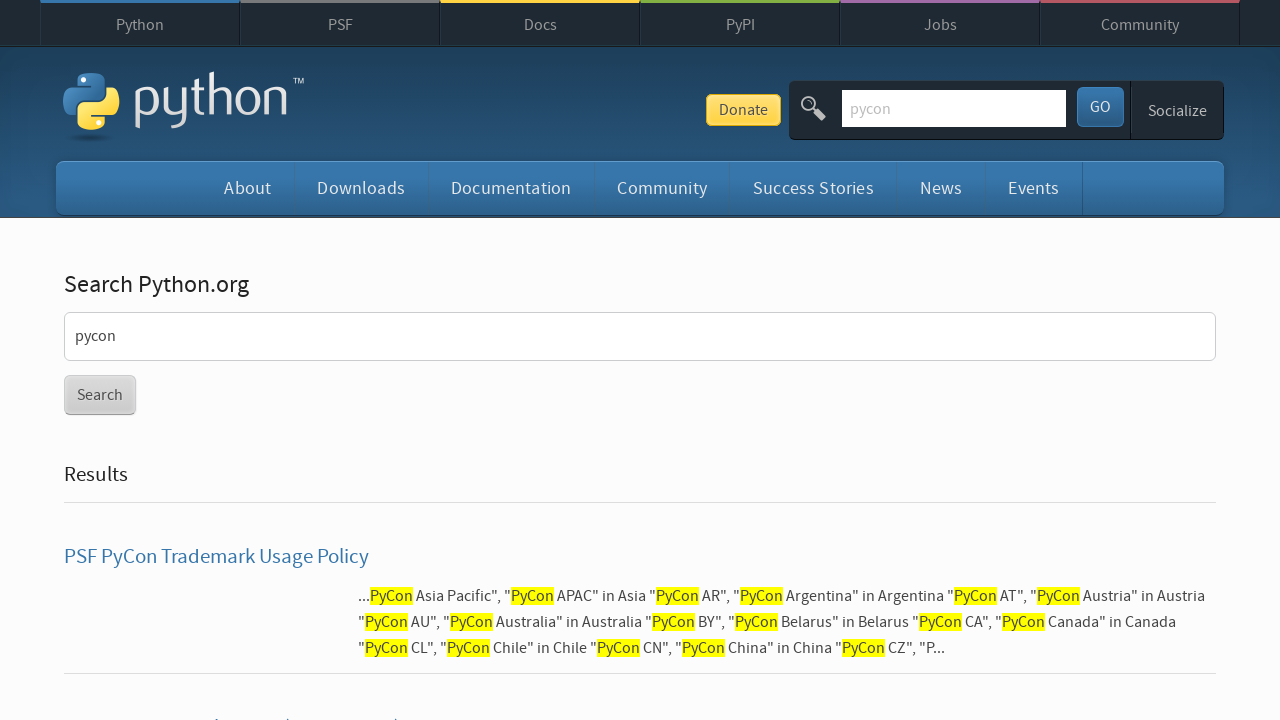

Waited for network idle state after search submission
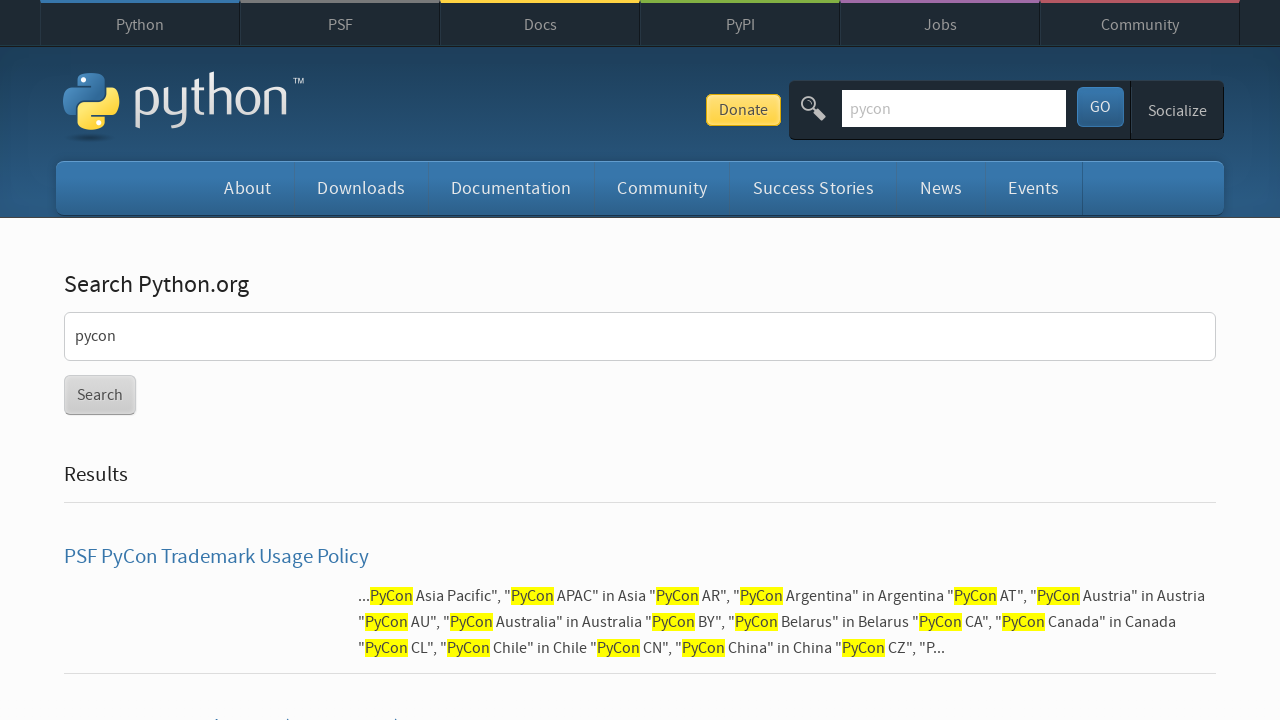

Verified search results are displayed (no 'No result found' message)
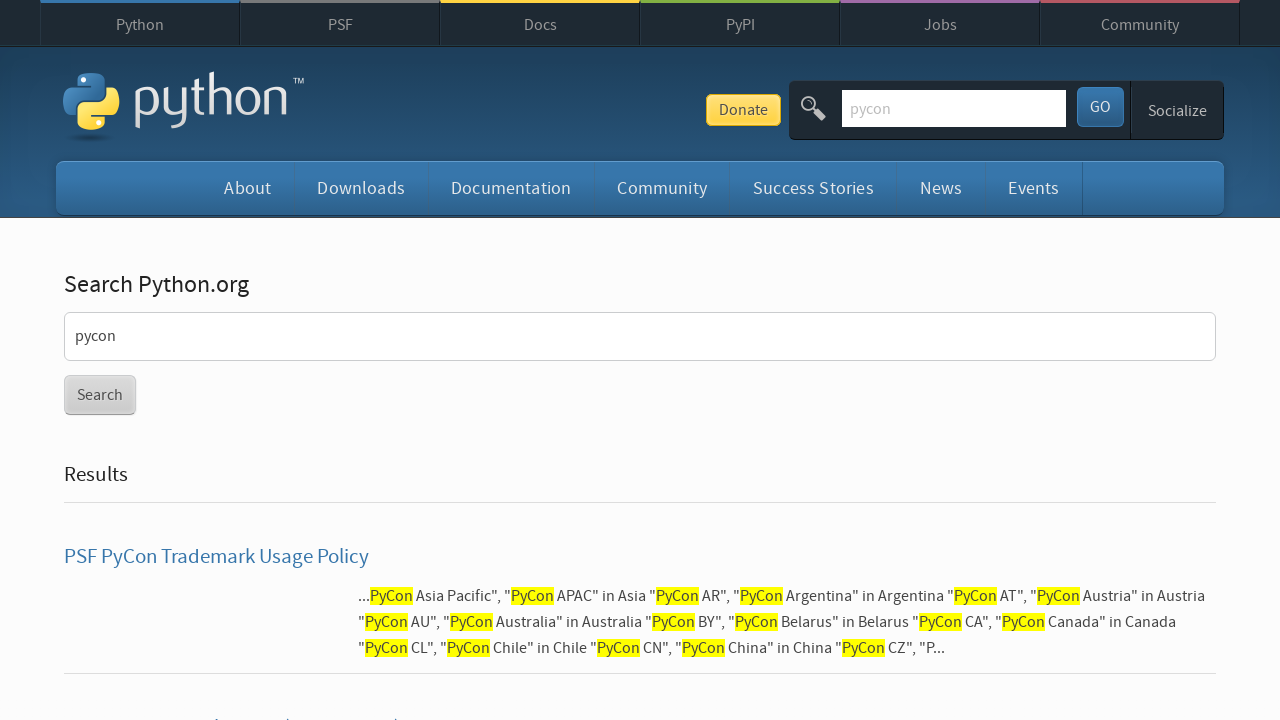

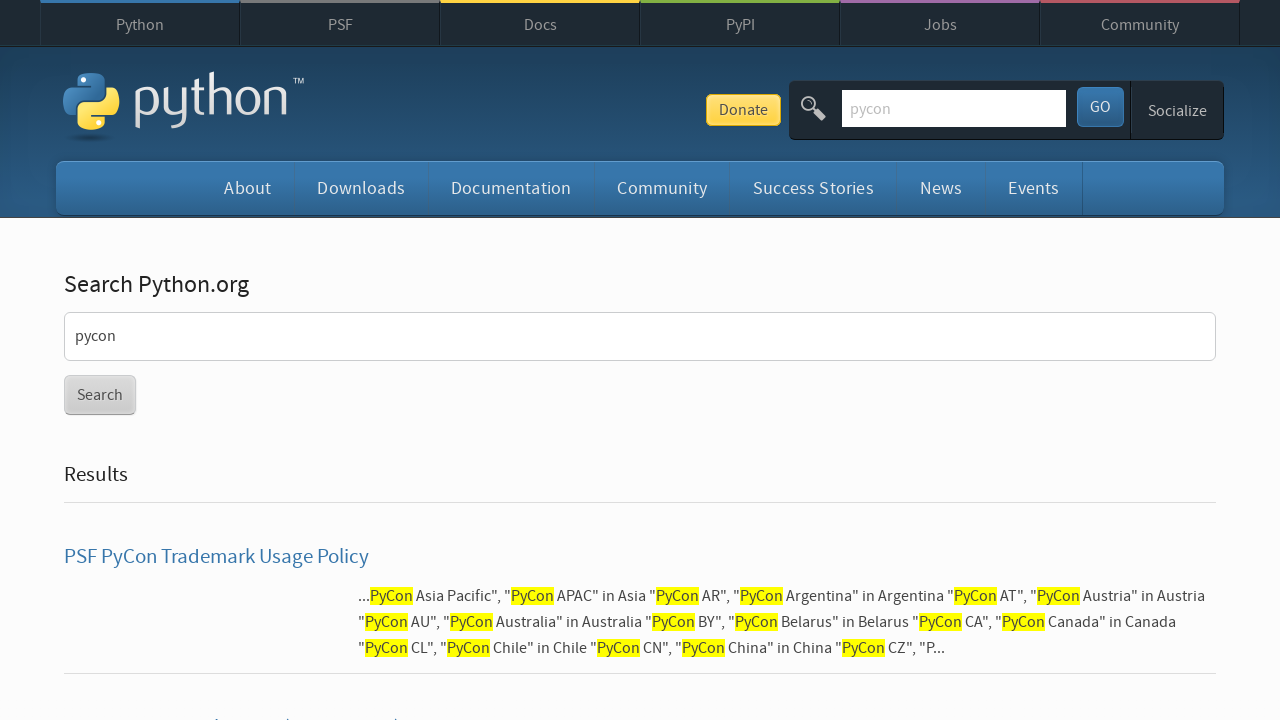